Tests dynamic dropdown functionality for selecting origin and destination cities in a travel booking form

Starting URL: https://rahulshettyacademy.com/dropdownsPractise/

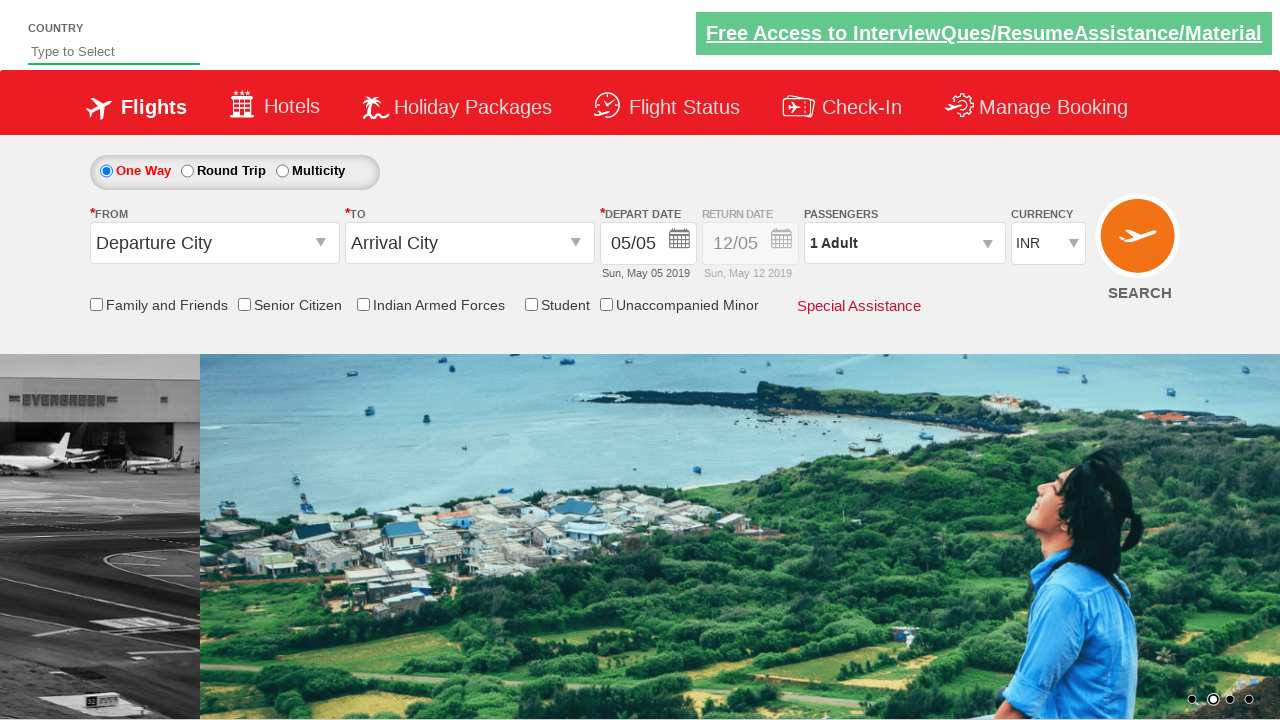

Clicked origin station dropdown to open it at (214, 243) on #ctl00_mainContent_ddl_originStation1_CTXT
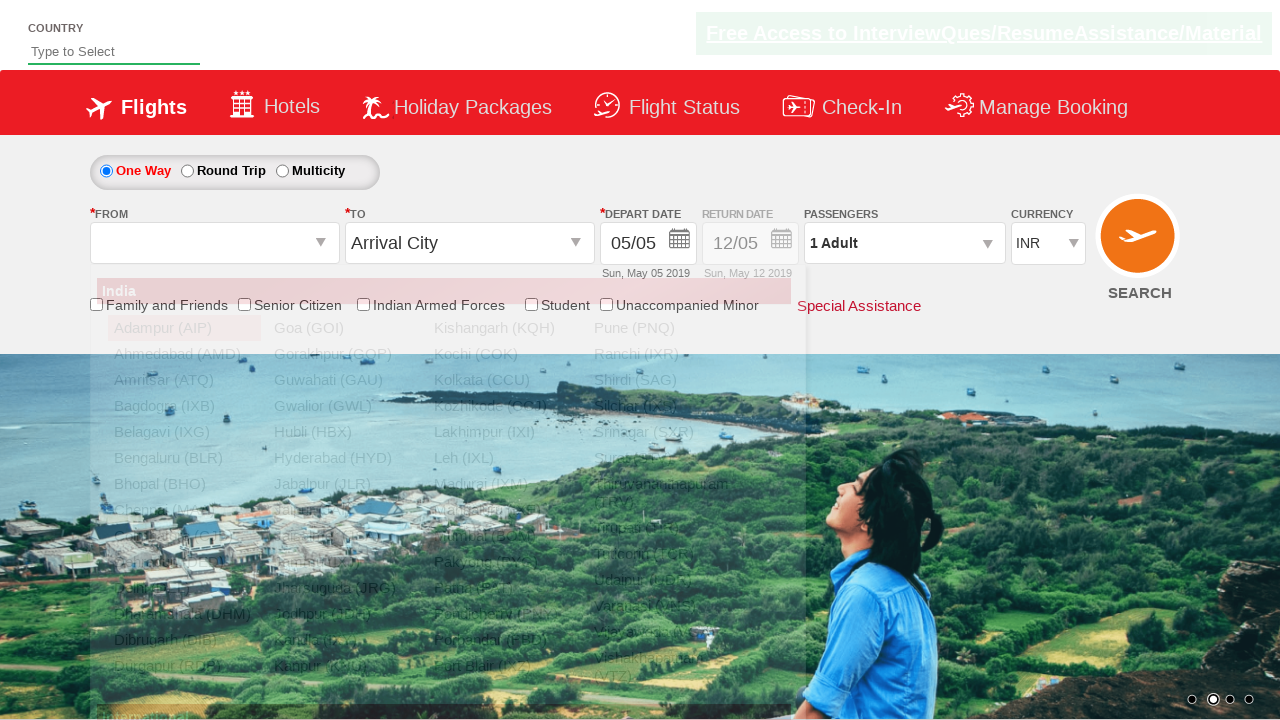

Selected Bangalore (BLR) as origin city at (184, 458) on a[value='BLR']
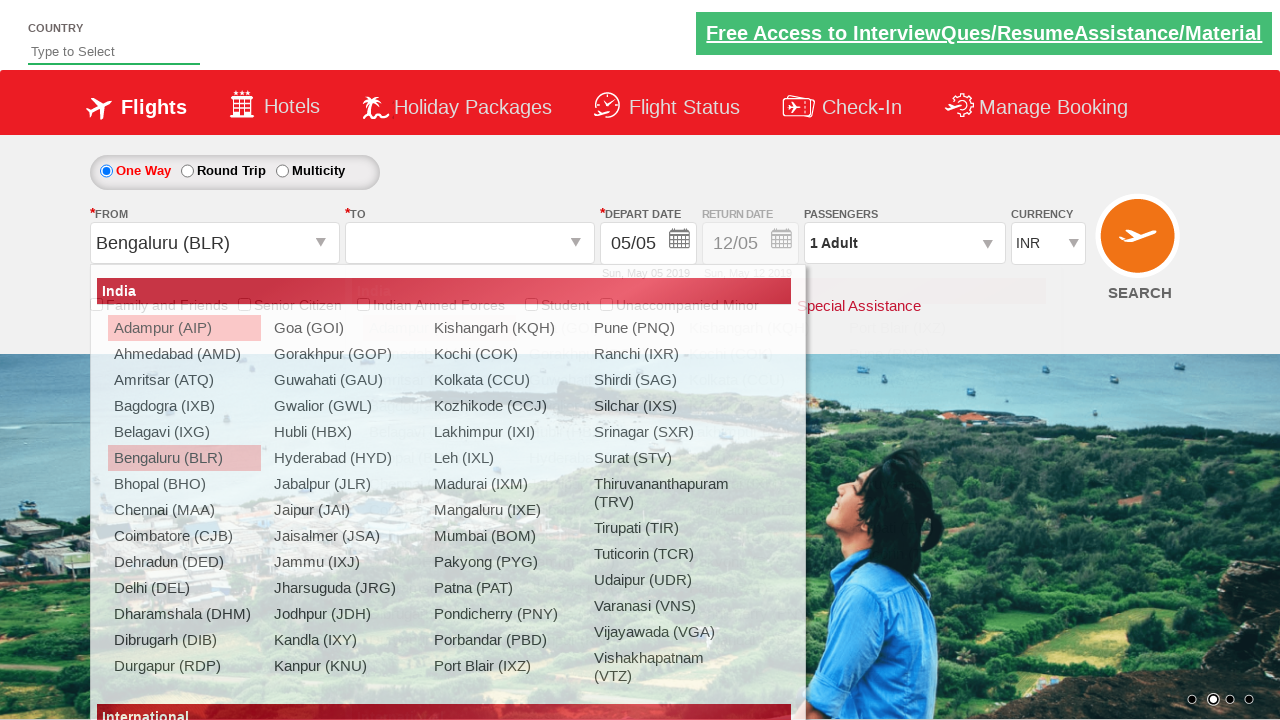

Waited for destination dropdown to be ready
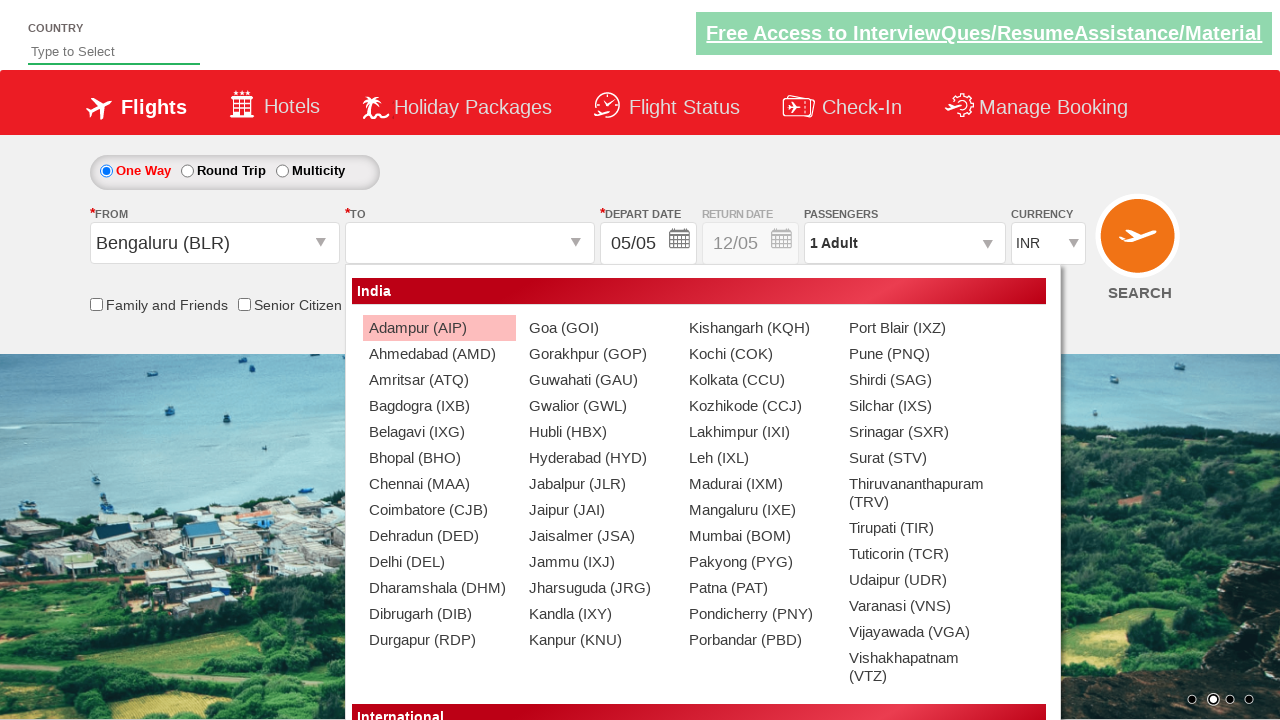

Selected Chennai (MAA) as destination city at (439, 484) on div#glsctl00_mainContent_ddl_destinationStation1_CTNR a[value='MAA']
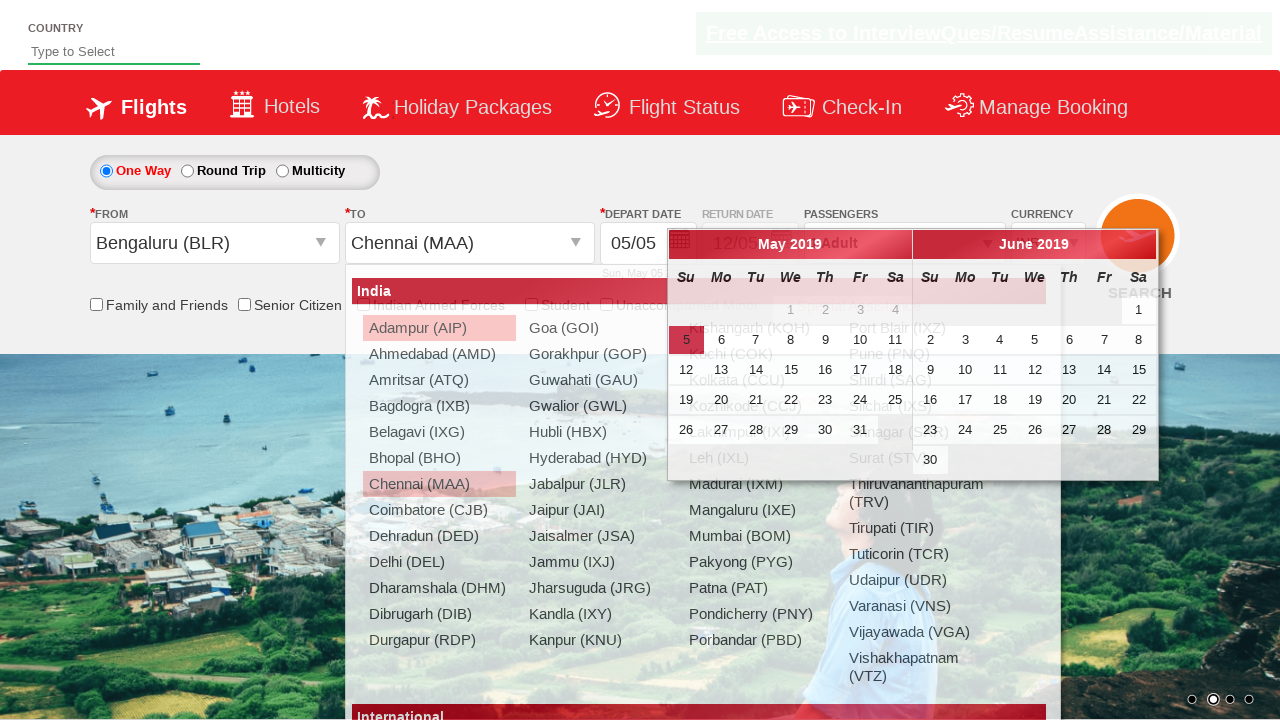

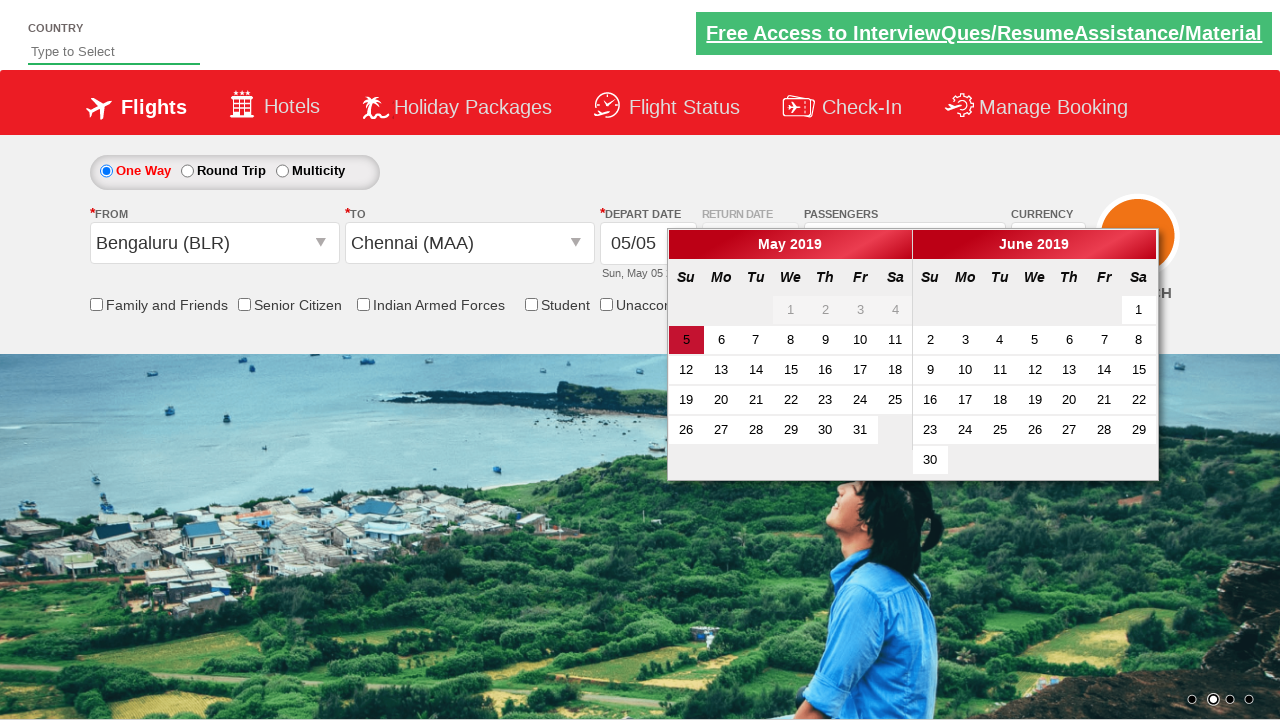